Tests radio button selection functionality by clicking each of the three radio buttons and verifying selection state

Starting URL: http://www.qaclickacademy.com/practice.php

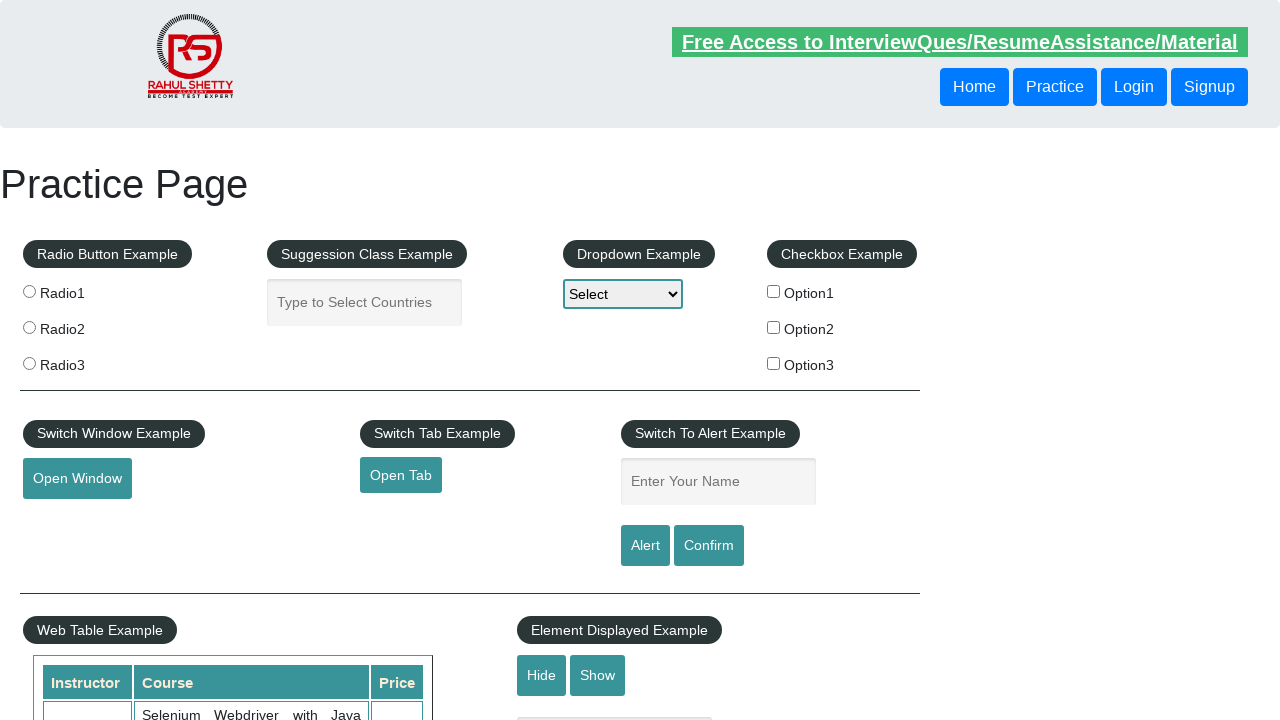

Clicked first radio button at (29, 291) on #radio-btn-example > fieldset > label:nth-child(2) > input
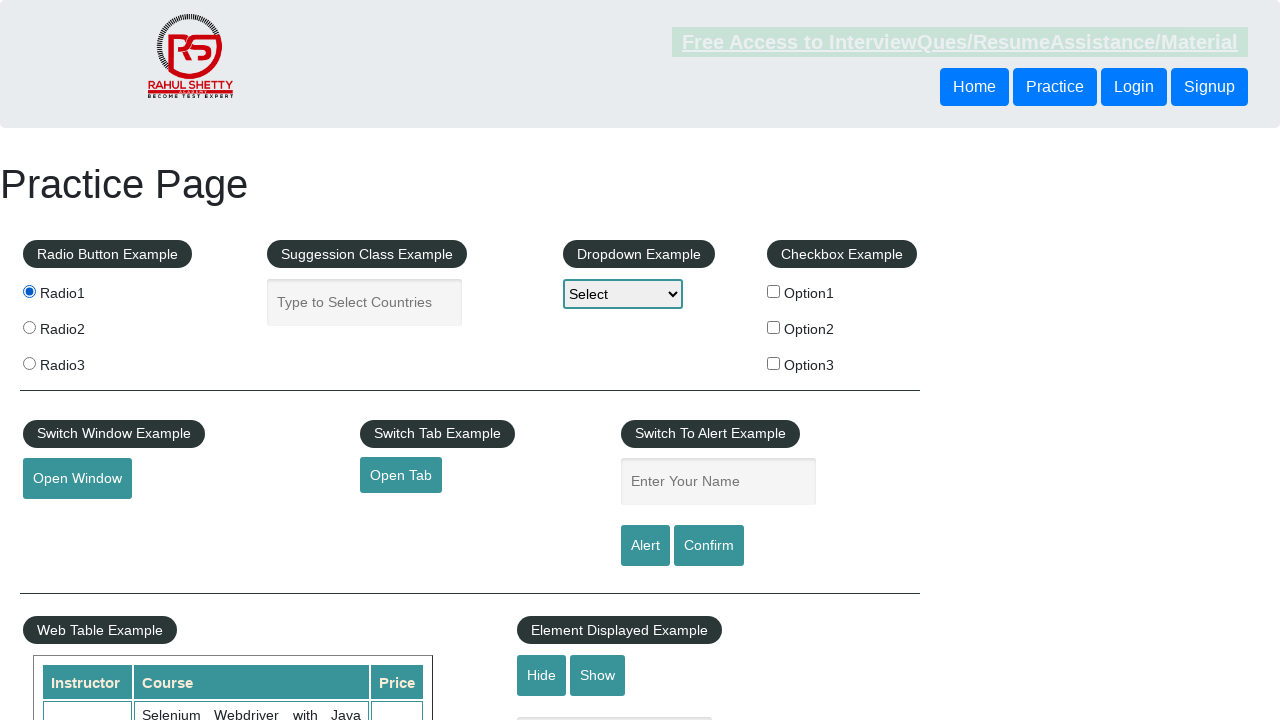

Waited 500ms after clicking first radio button
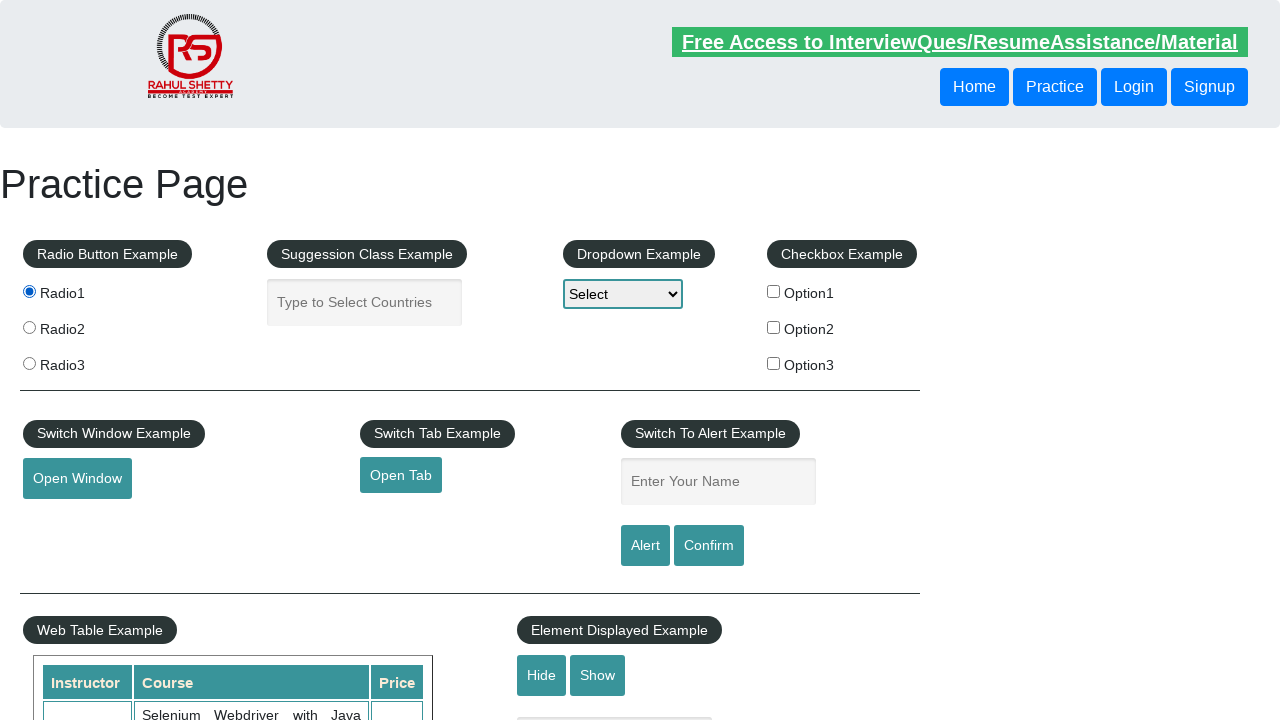

Clicked second radio button at (29, 327) on #radio-btn-example > fieldset > label:nth-child(3) > input
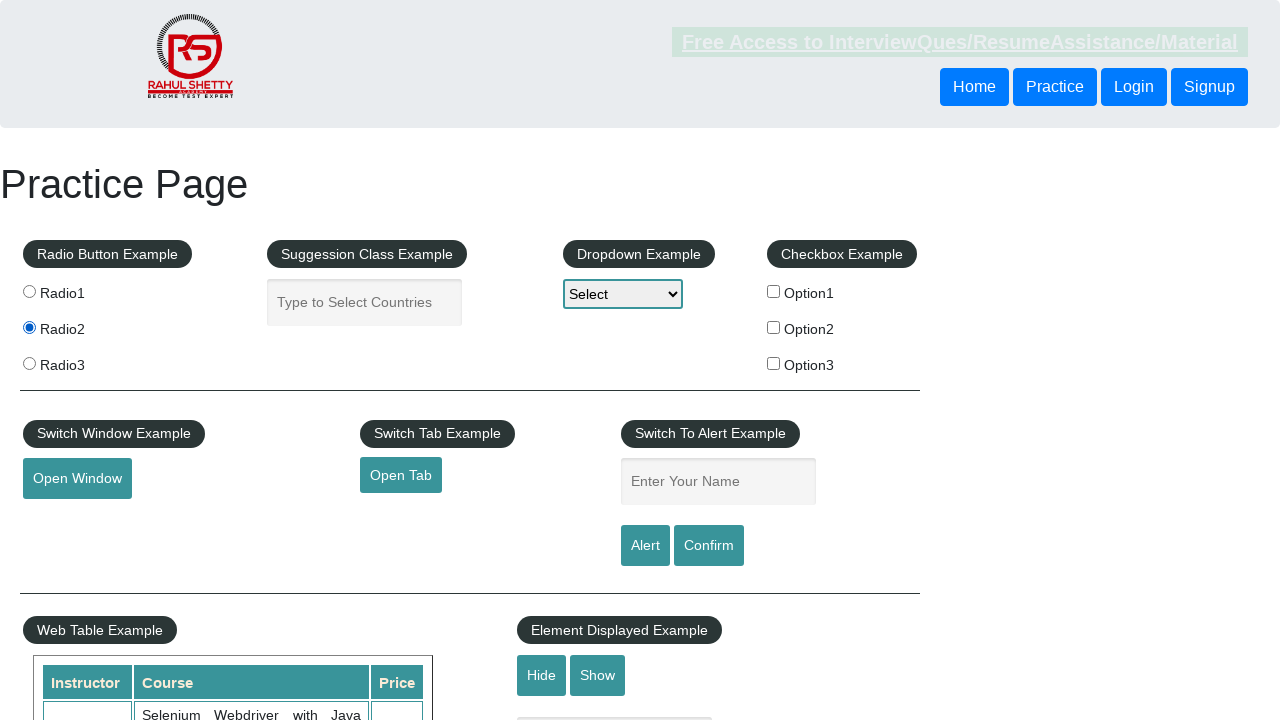

Waited 500ms after clicking second radio button
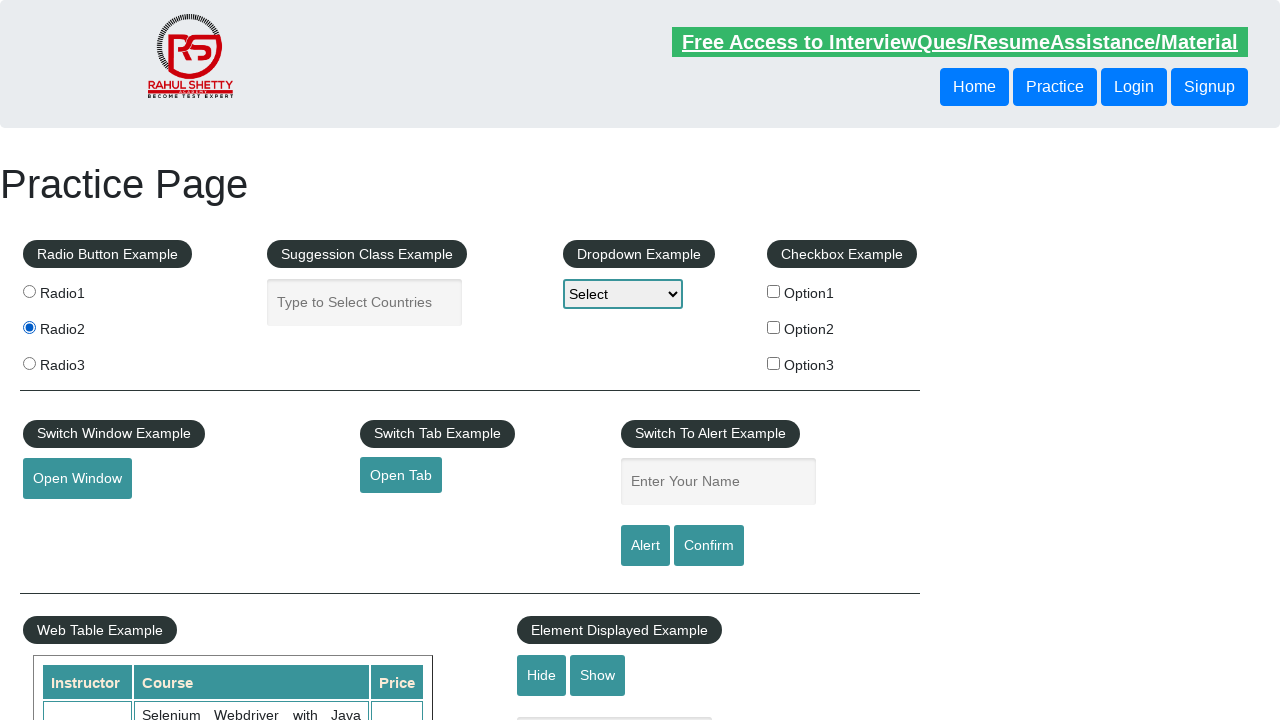

Clicked third radio button at (29, 363) on #radio-btn-example > fieldset > label:nth-child(4) > input
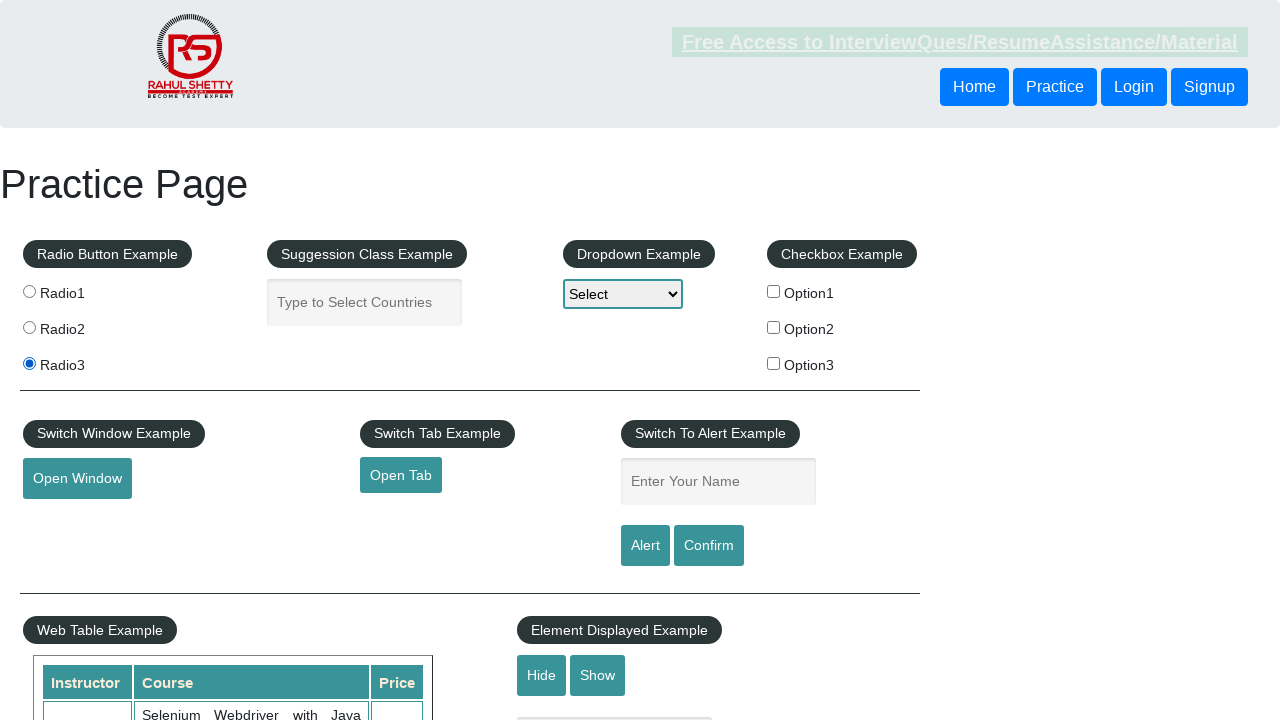

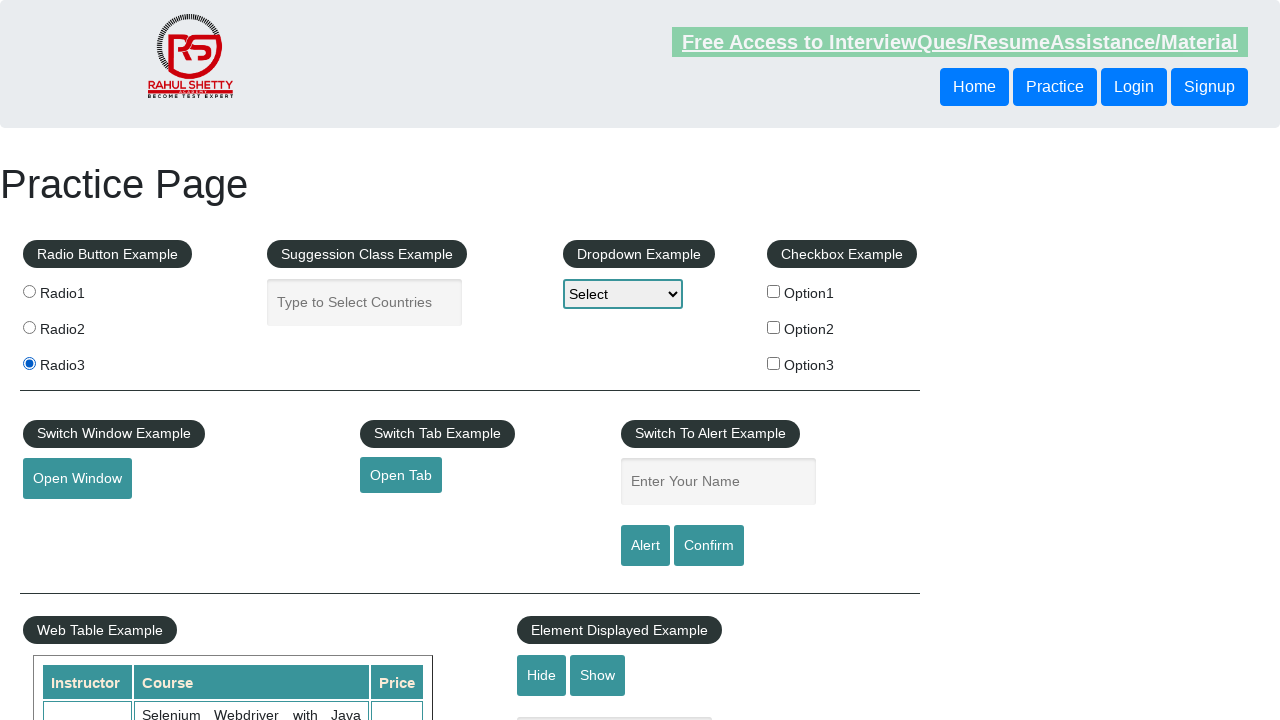